Tests toggling the theme between dark and light mode by clicking the theme buttons and verifying the buttons change visibility accordingly.

Starting URL: https://todoist.devgossips.vercel.app/

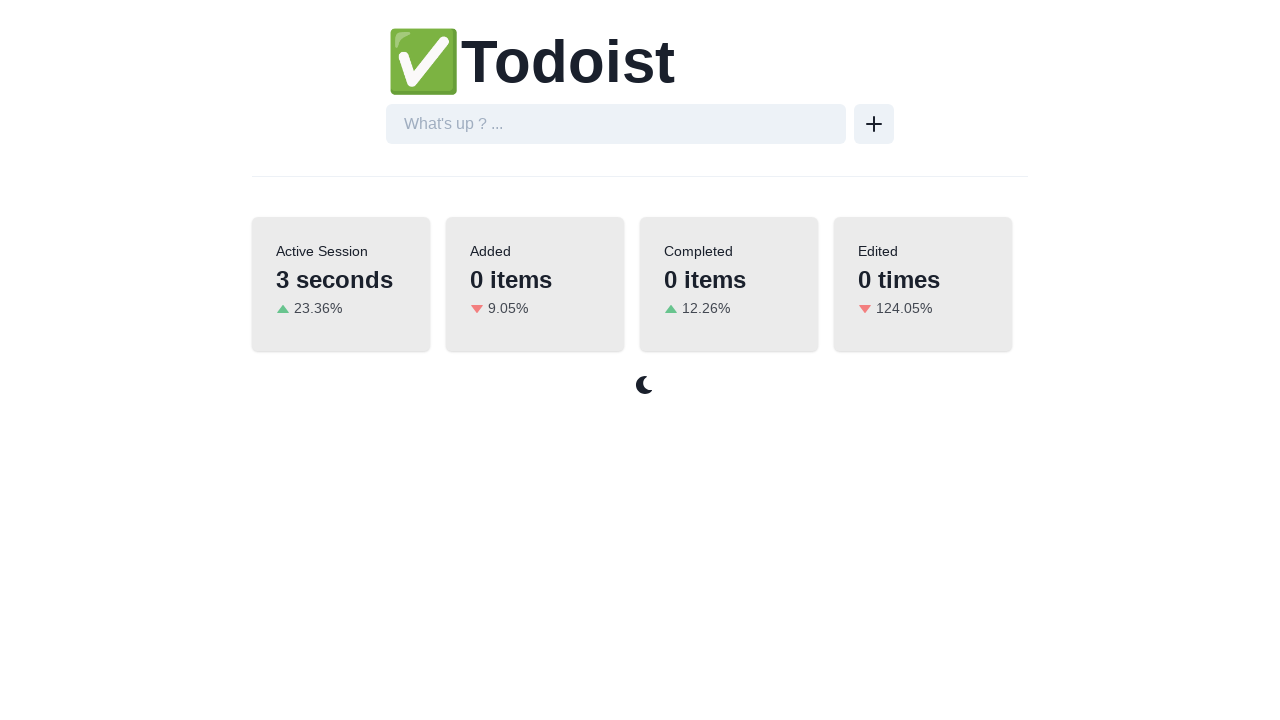

Created locators for dark and light mode theme buttons
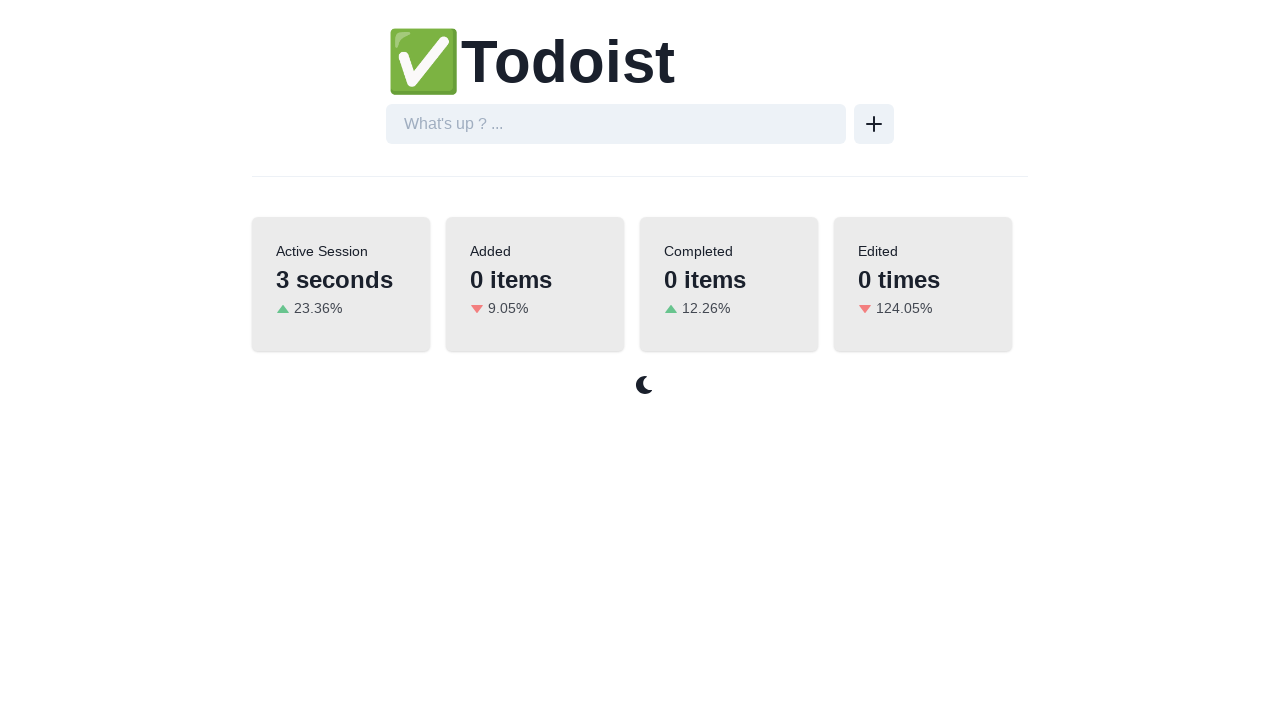

Detected dark mode button is visible, indicating light theme is active
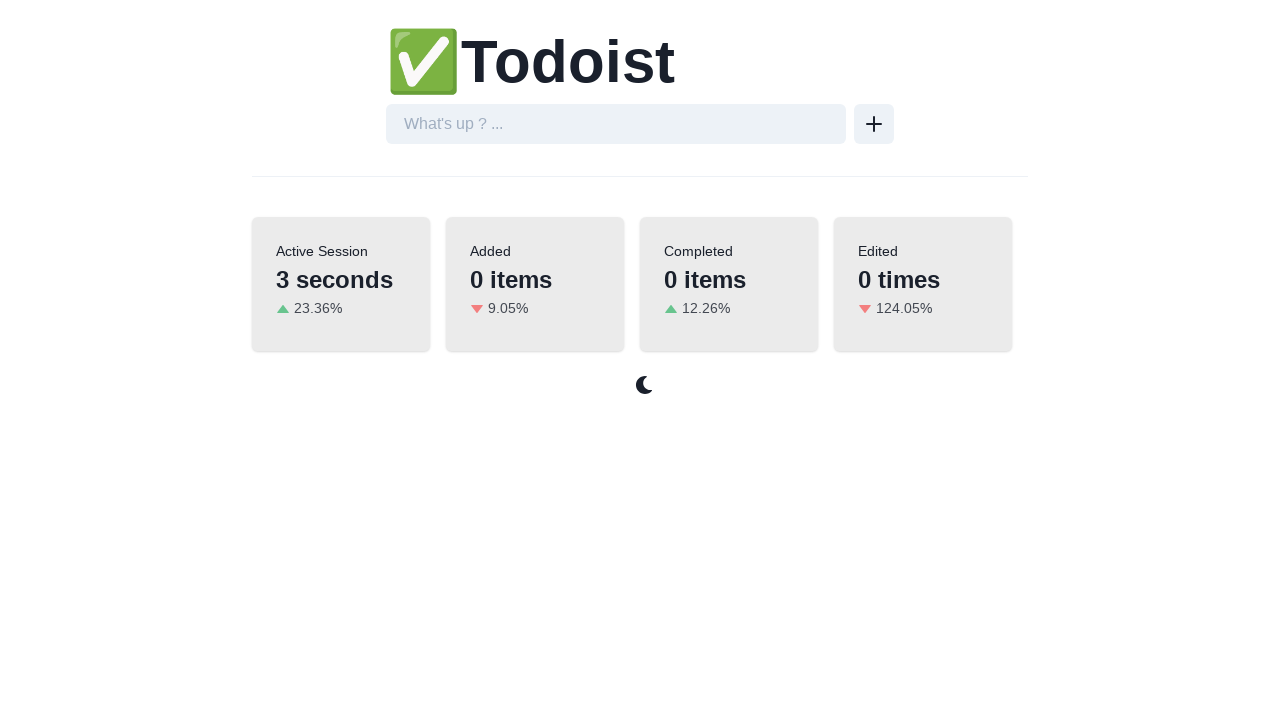

Clicked dark mode button to switch to dark theme at (644, 385) on xpath=//button[@aria-label='Switch to dark mode']
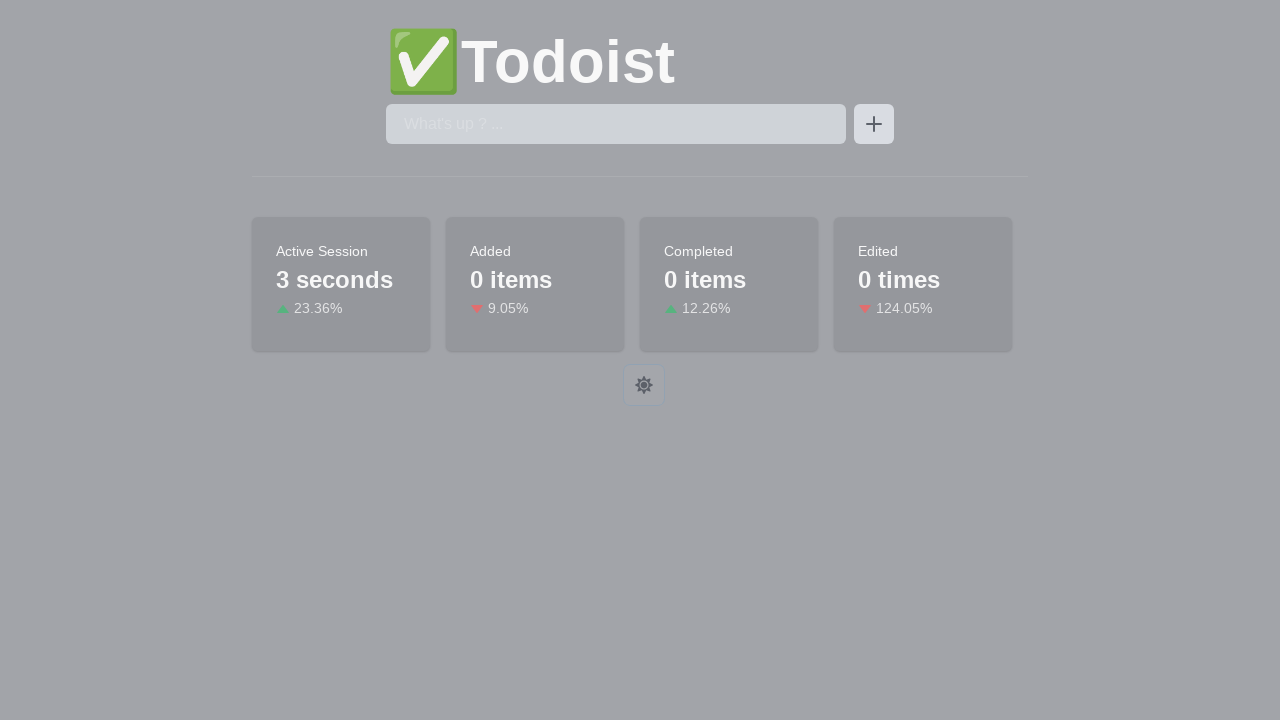

Light mode button became visible after switching to dark theme
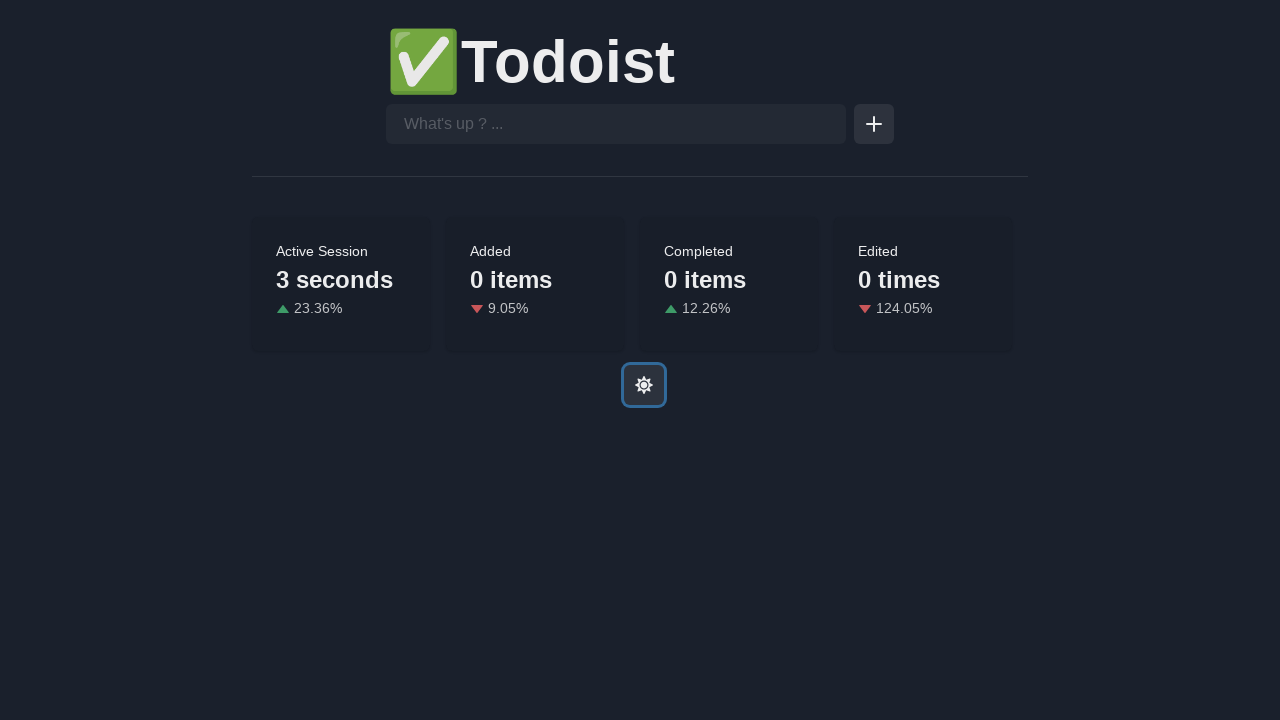

Clicked light mode button to switch back to light theme at (644, 385) on xpath=//button[@aria-label='Switch to light mode']
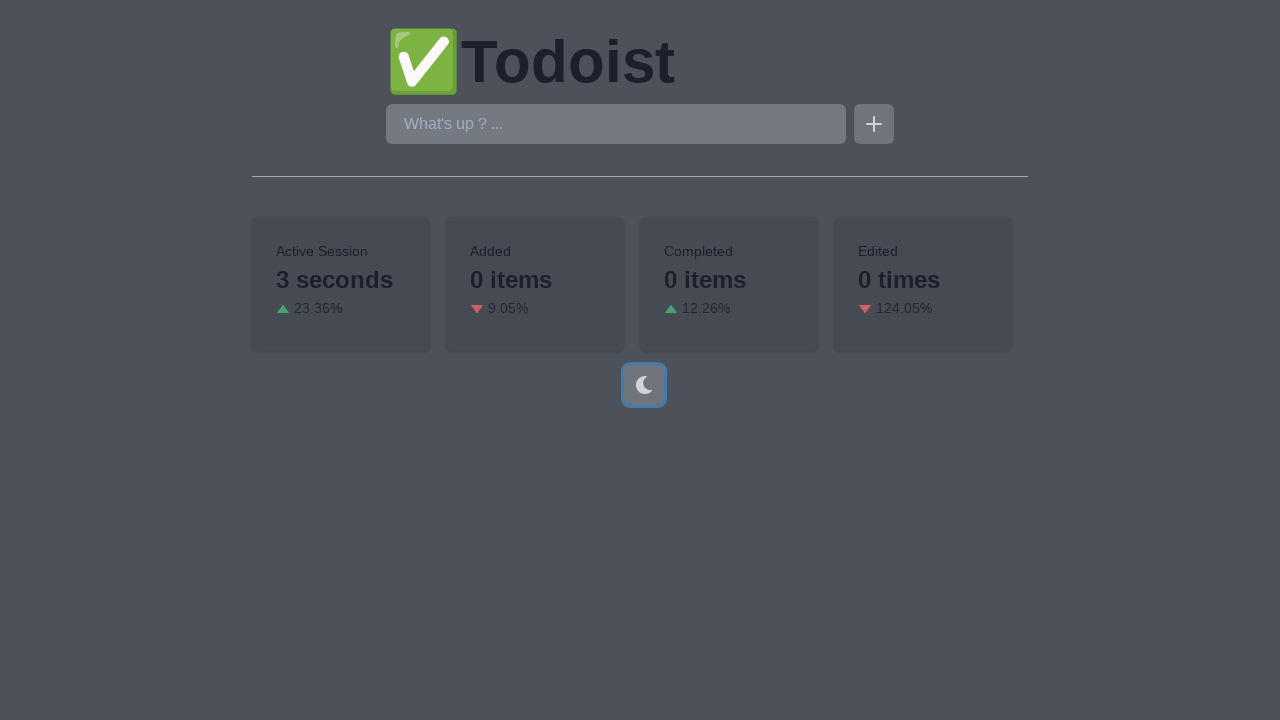

Dark mode button became visible after switching back to light theme
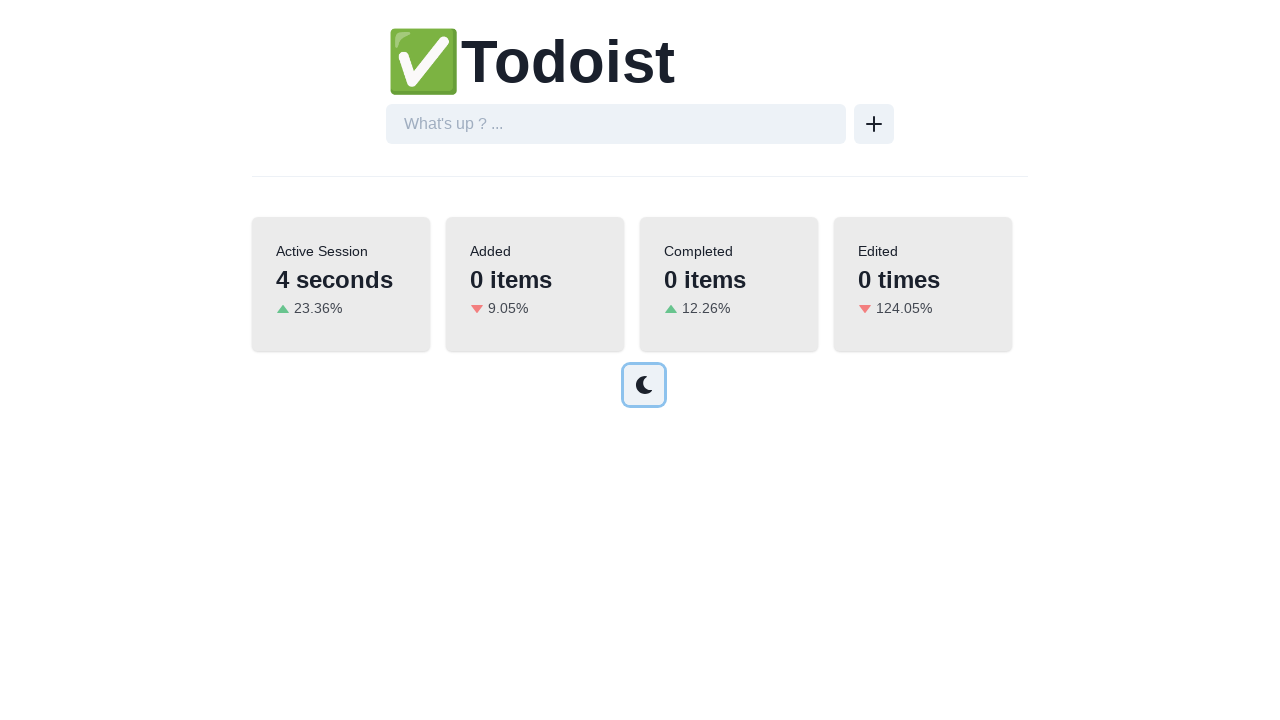

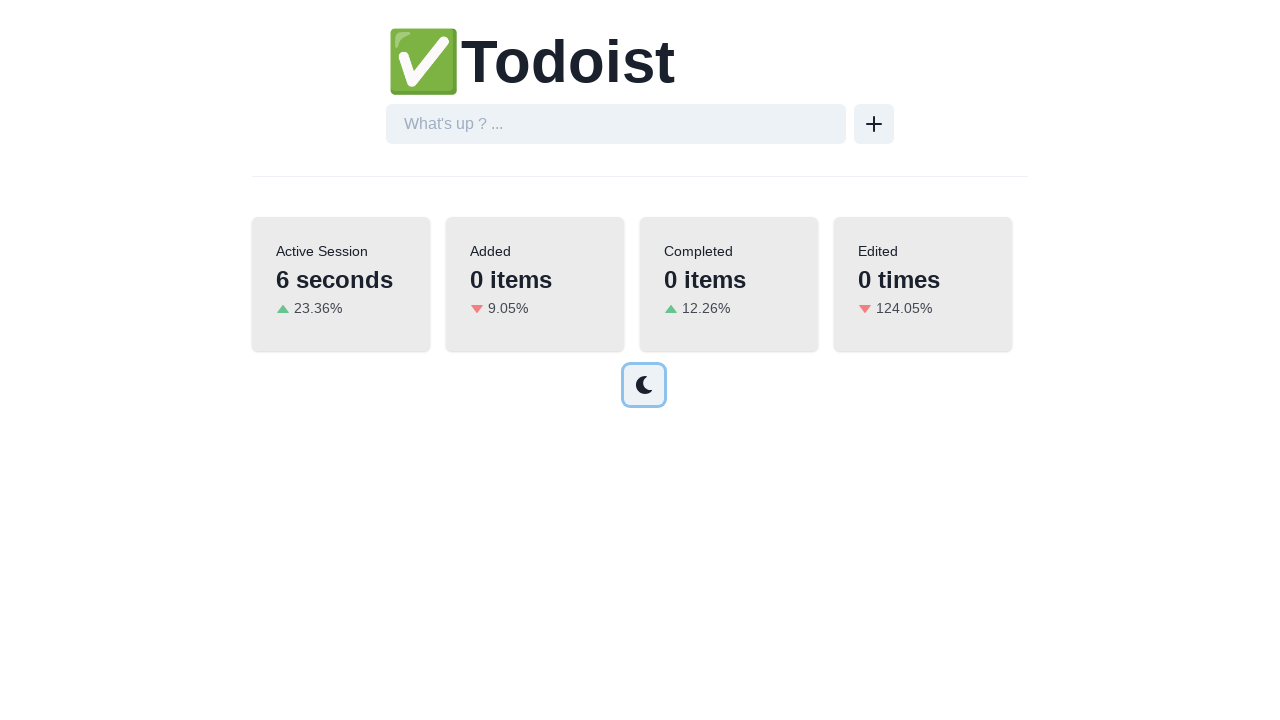